Tests form interactions including checkbox selection, radio button selection, and alert handling with both accept and dismiss actions

Starting URL: https://rahulshettyacademy.com/AutomationPractice/

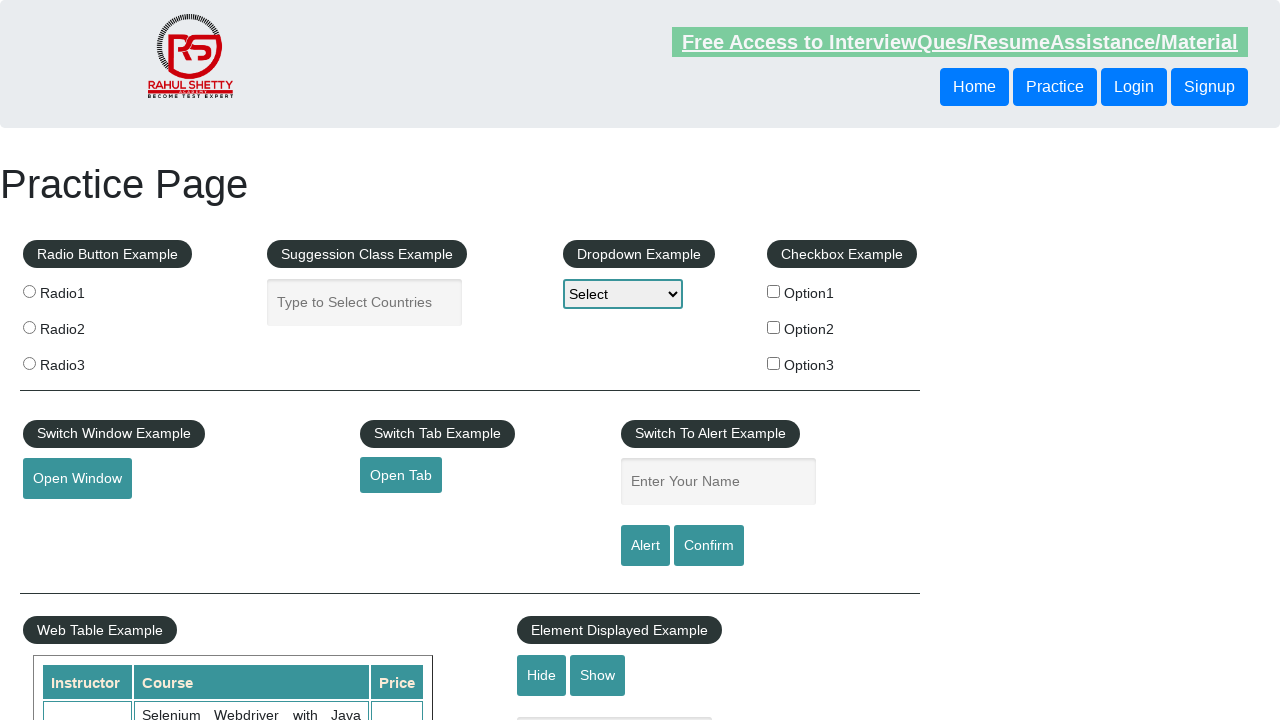

Located all checkbox elements
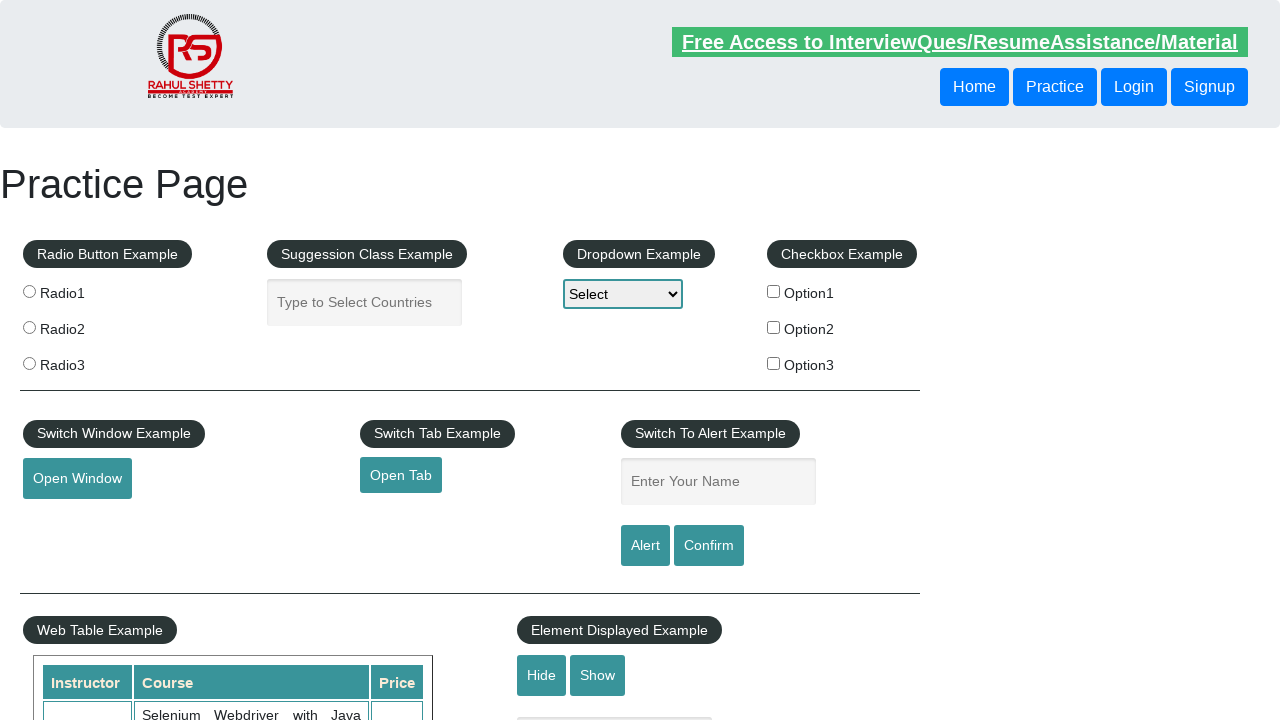

Retrieved checkbox at index 0
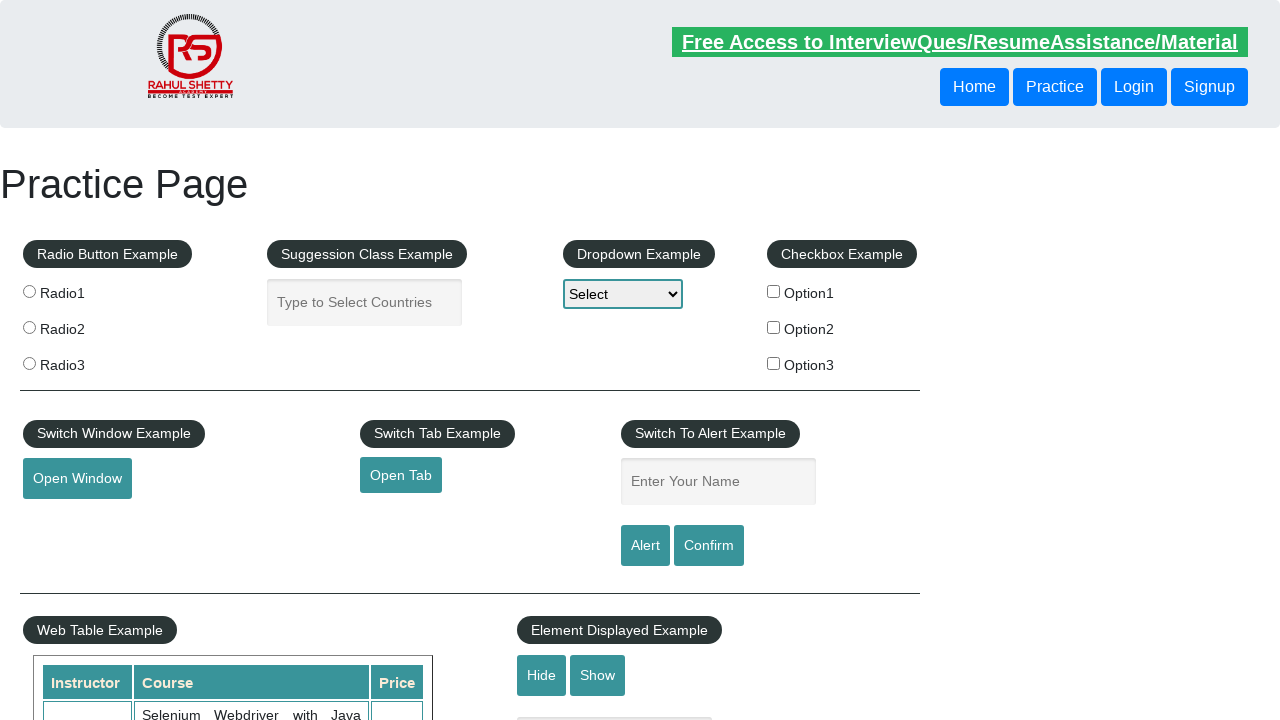

Retrieved checkbox at index 1
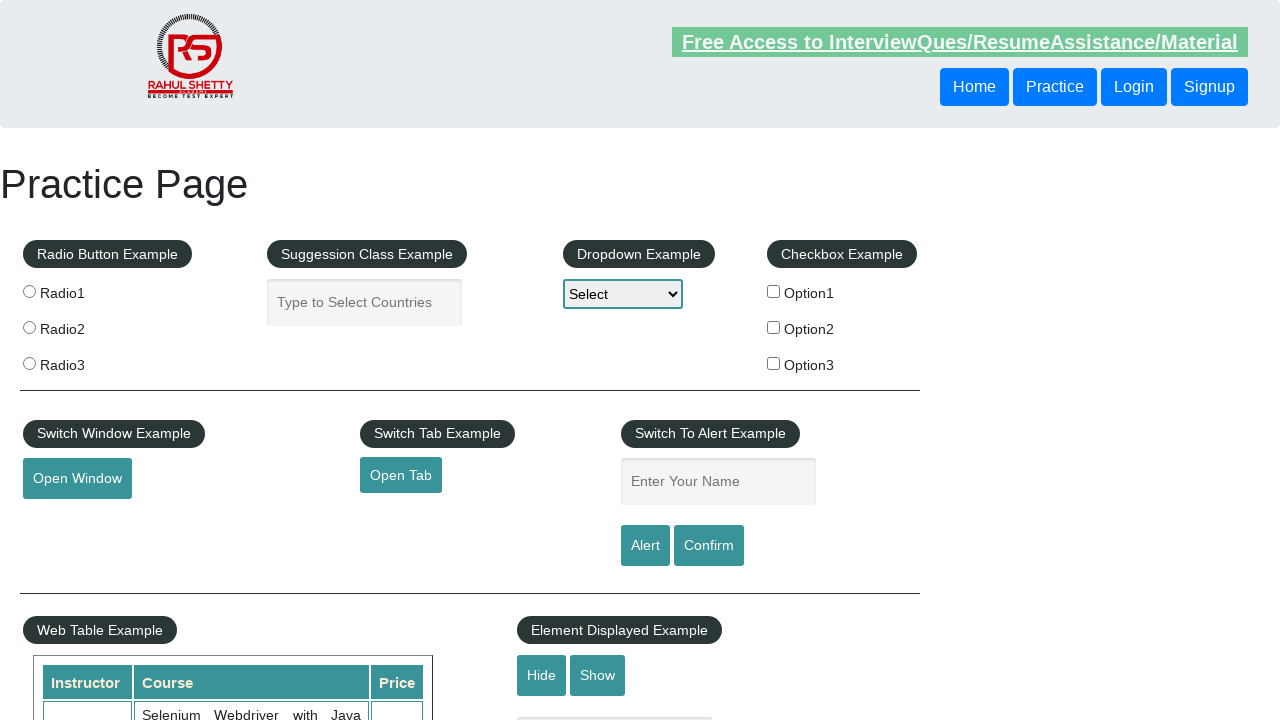

Clicked checkbox with value 'option2' at (774, 327) on xpath=//input[@type='checkbox'] >> nth=1
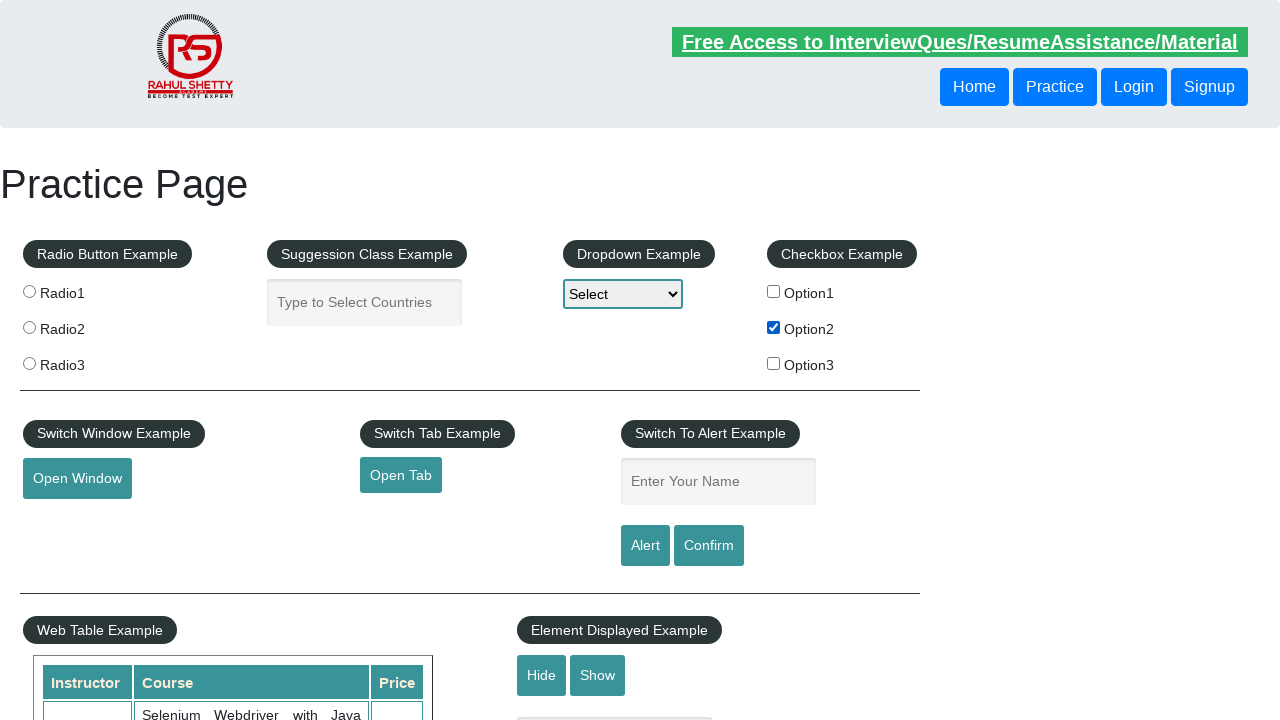

Located all radio button elements
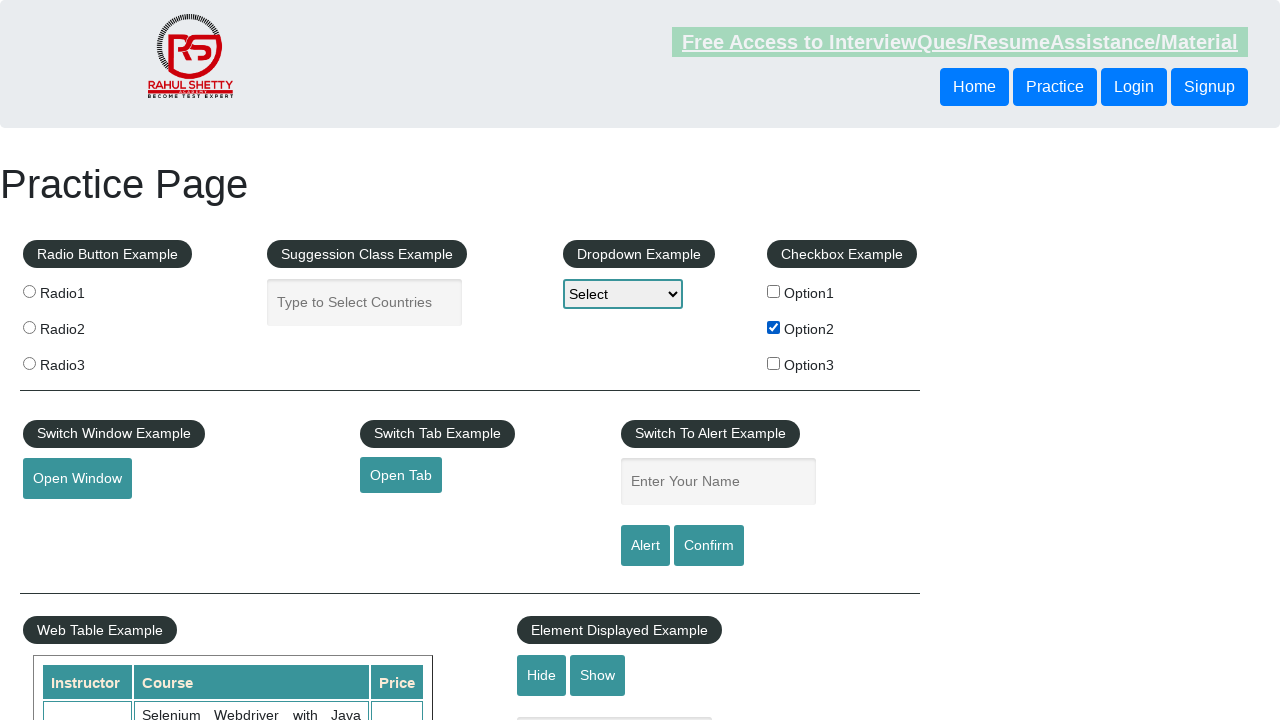

Retrieved radio button at index 0
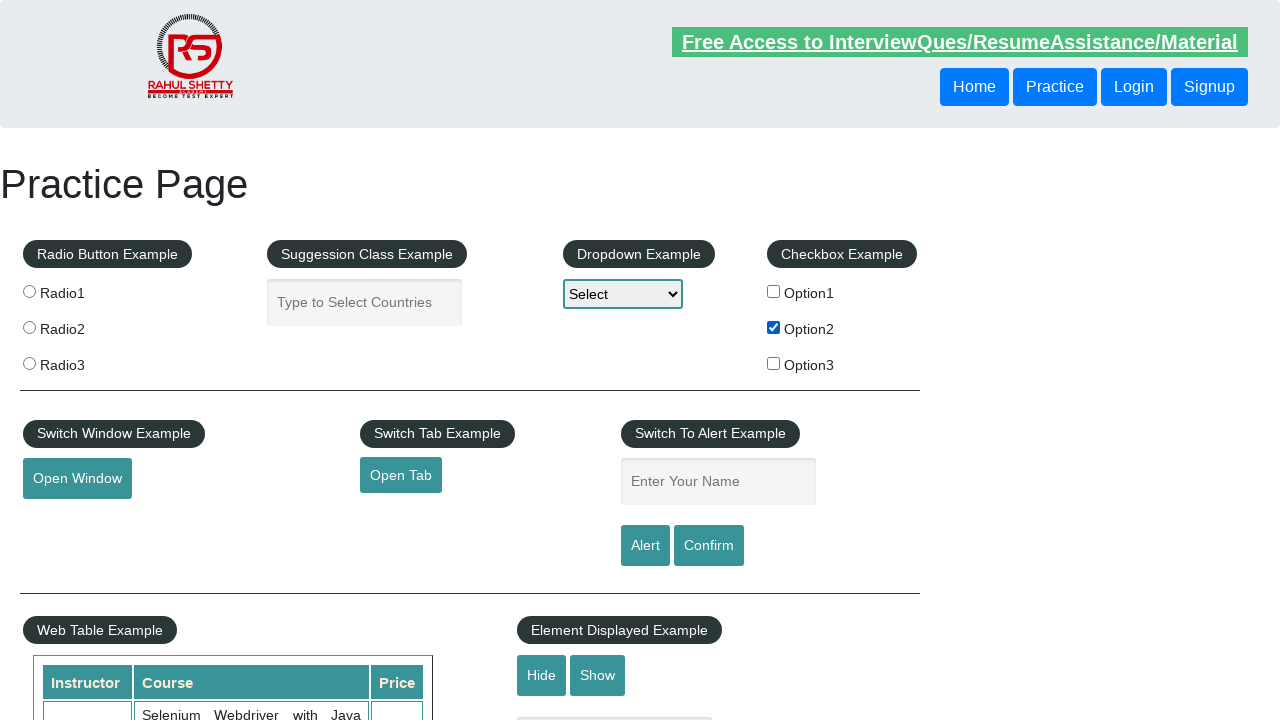

Retrieved radio button at index 1
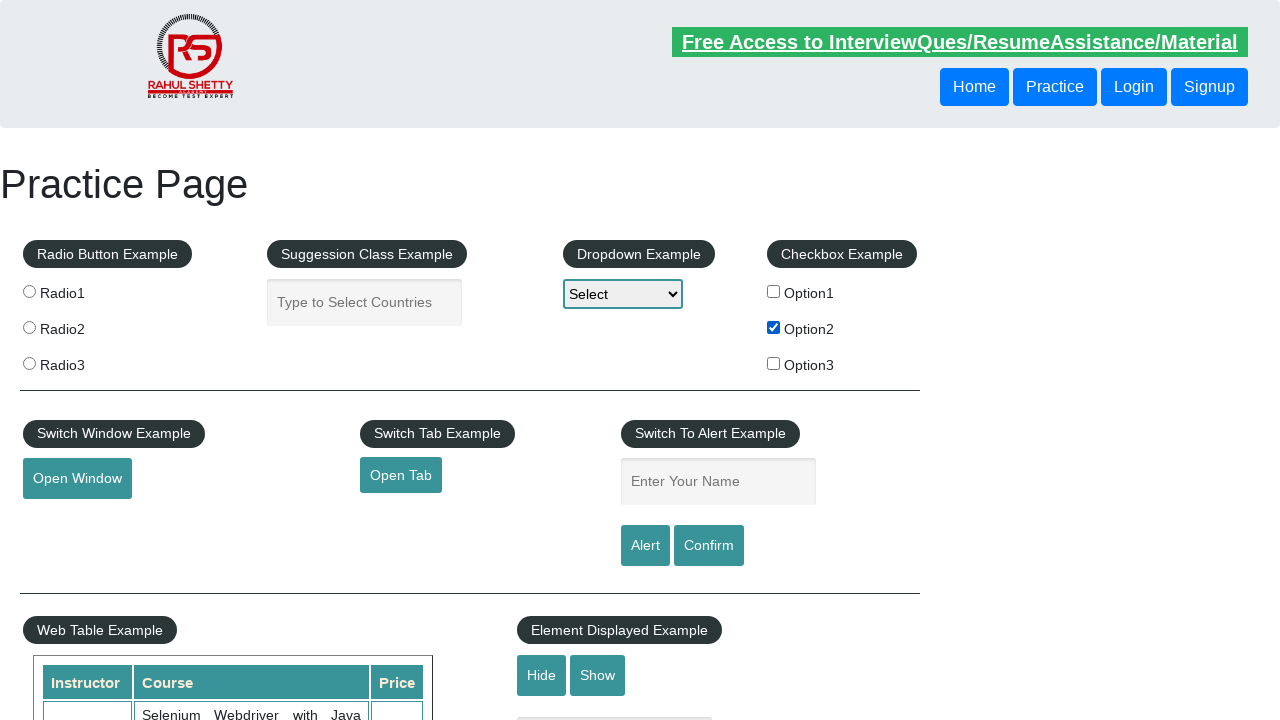

Retrieved radio button at index 2
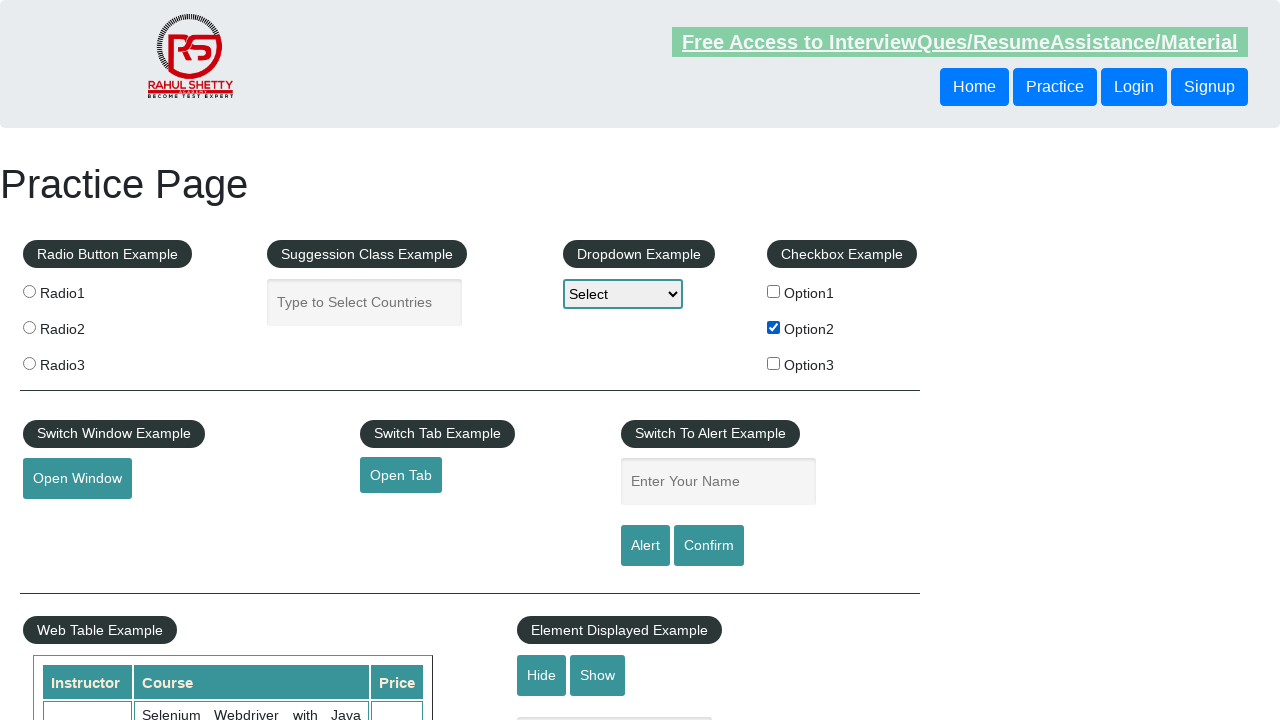

Clicked radio button with value 'radio3' at (29, 363) on xpath=//input[@class='radioButton'] >> nth=2
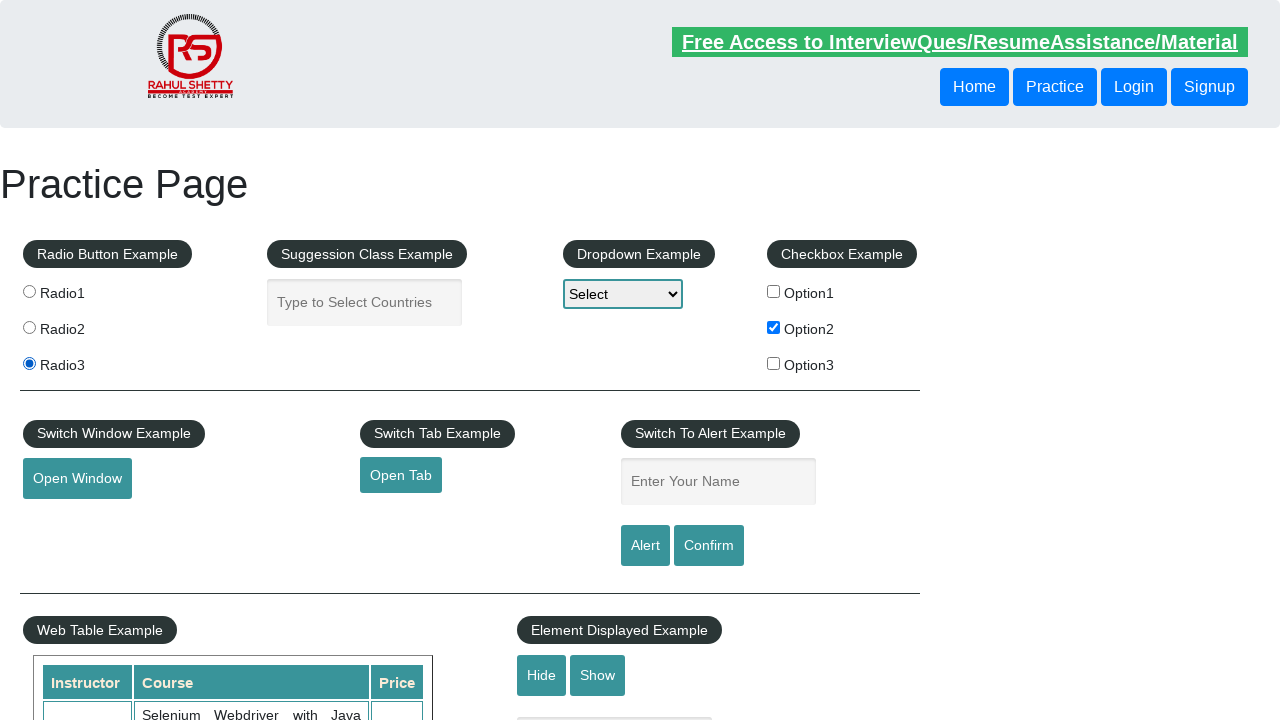

Filled name field with 'Rahul' for alert test on //input[@id='name']
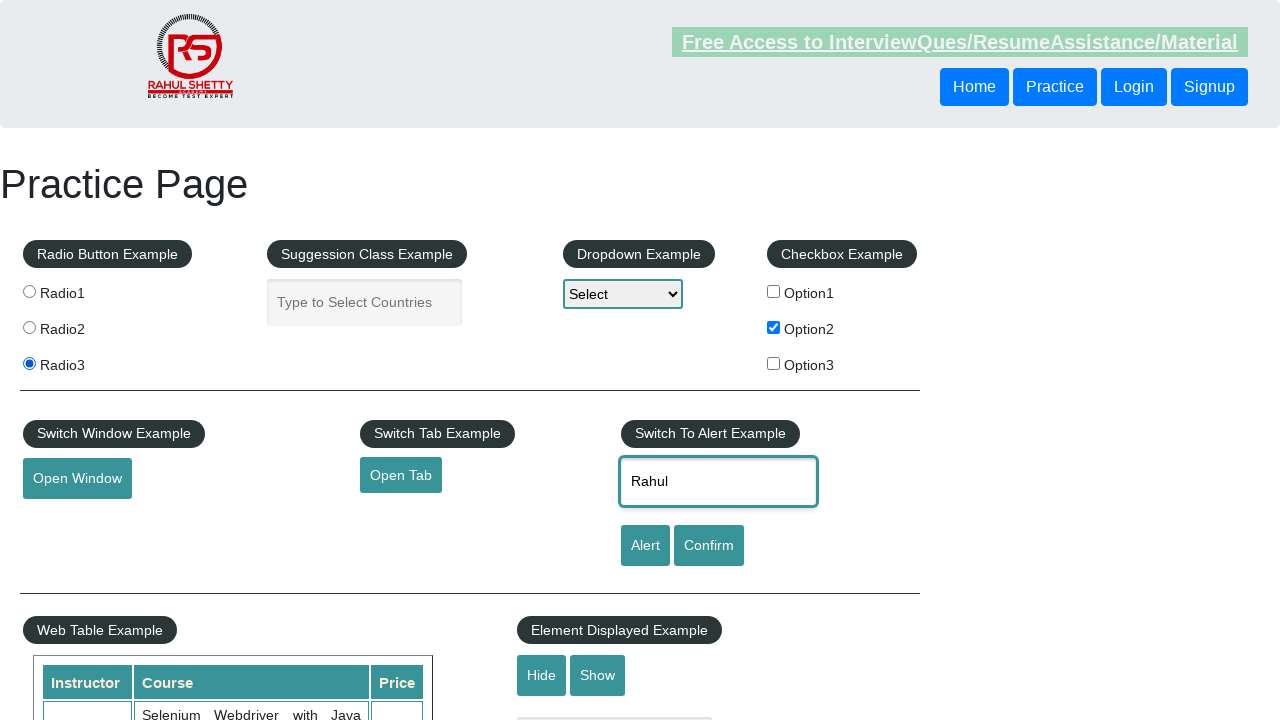

Set up dialog handler to accept alerts
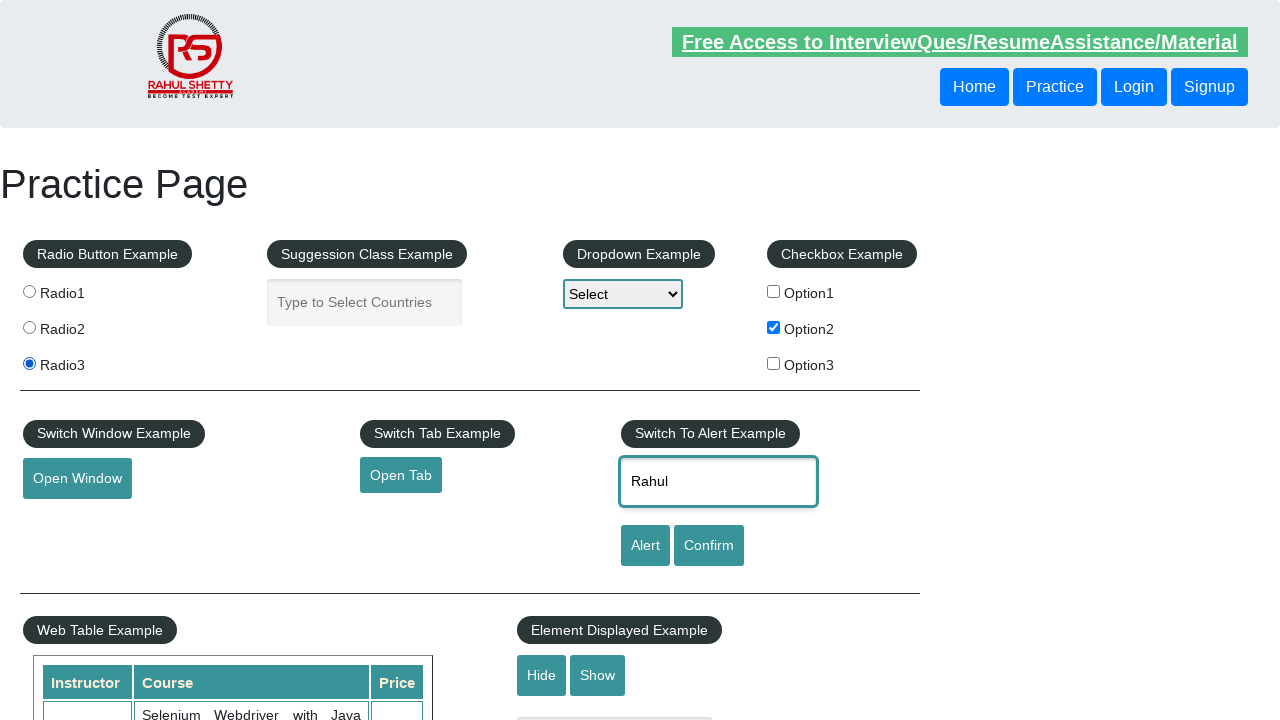

Clicked alert button and accepted the alert at (645, 546) on xpath=//input[@id='alertbtn']
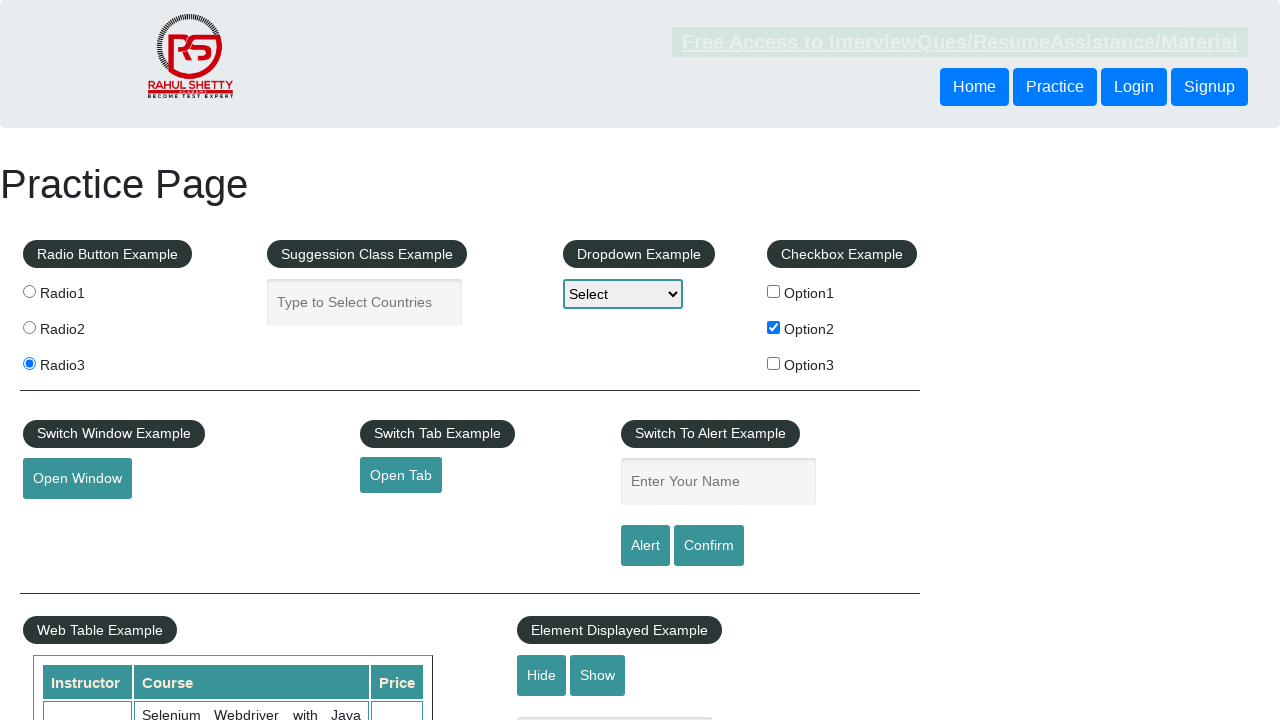

Filled name field with 'Rahul' for confirm dialog test on //input[@id='name']
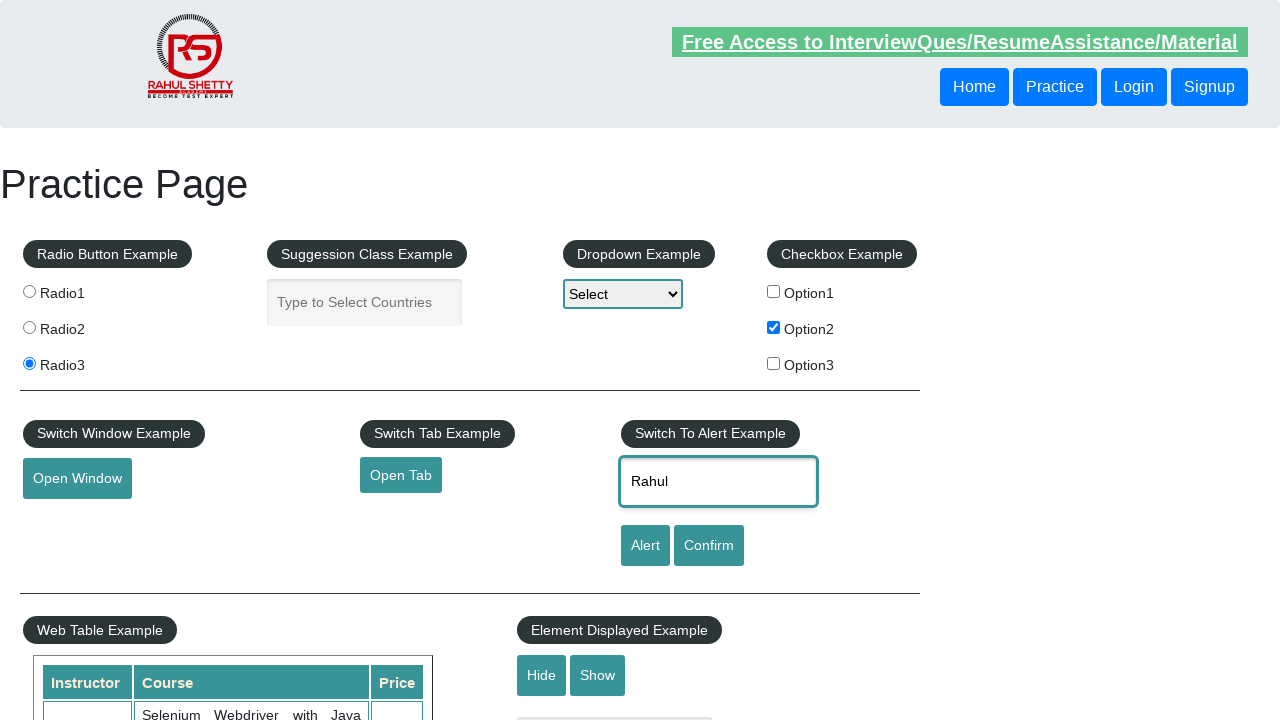

Set up dialog handler to dismiss alerts
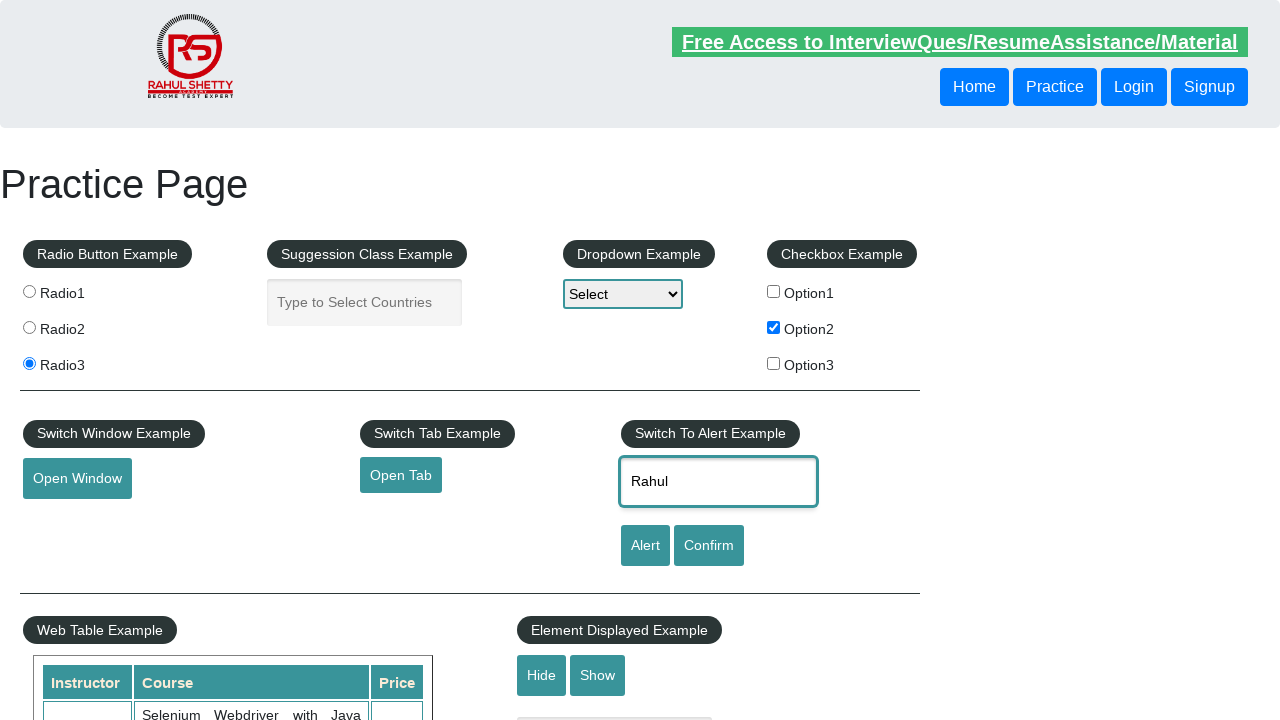

Clicked confirm button and dismissed the alert at (709, 546) on xpath=//input[@id='confirmbtn']
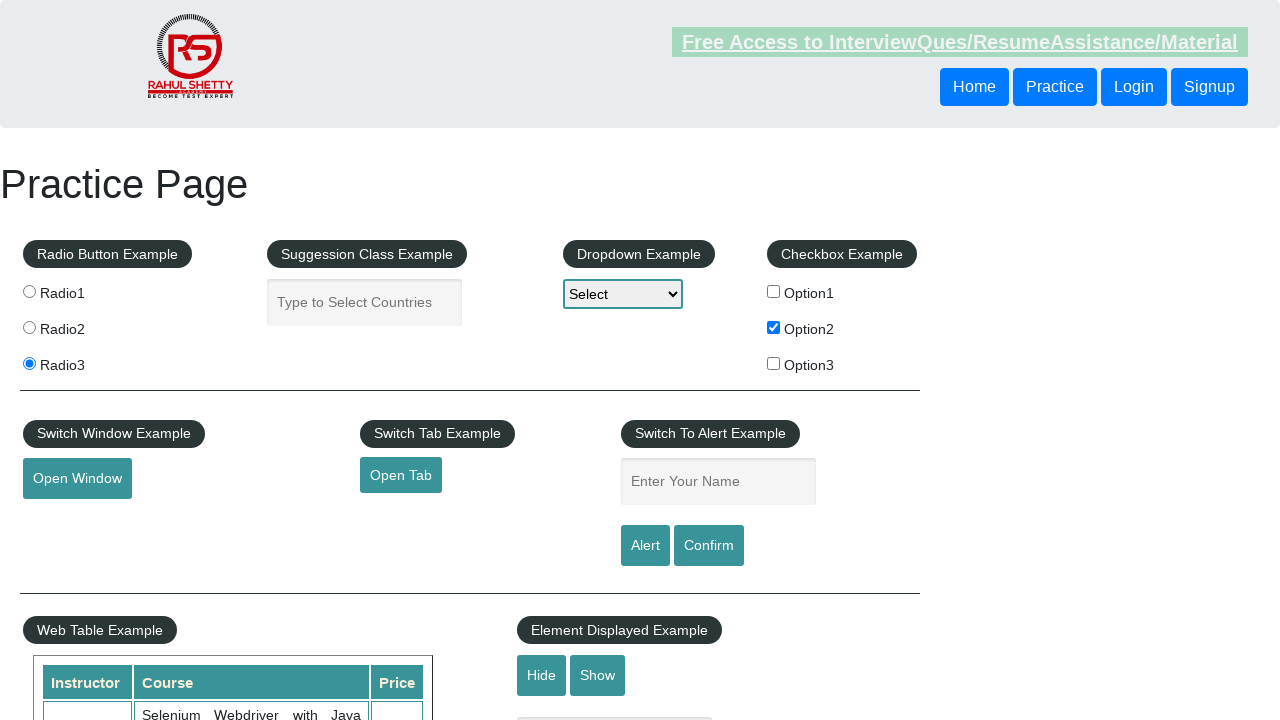

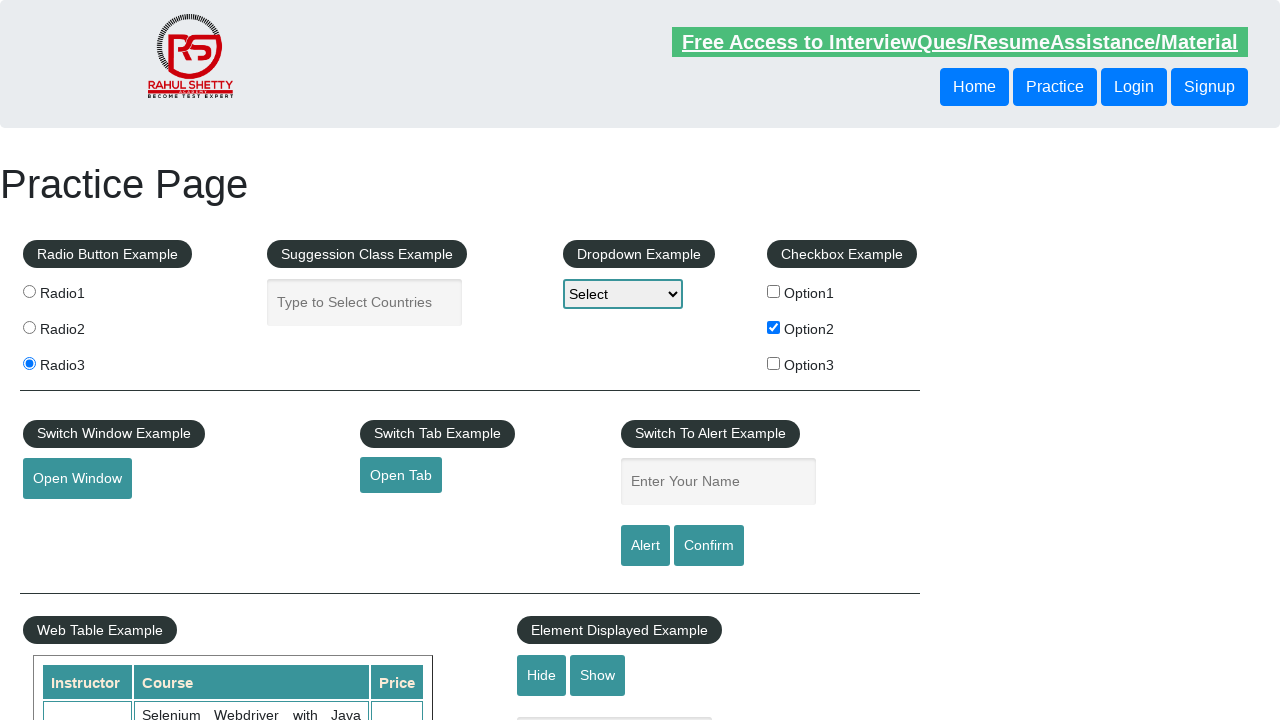